Navigates to Nykaa website and verifies the page loads by checking the title

Starting URL: https://www.nykaa.com/

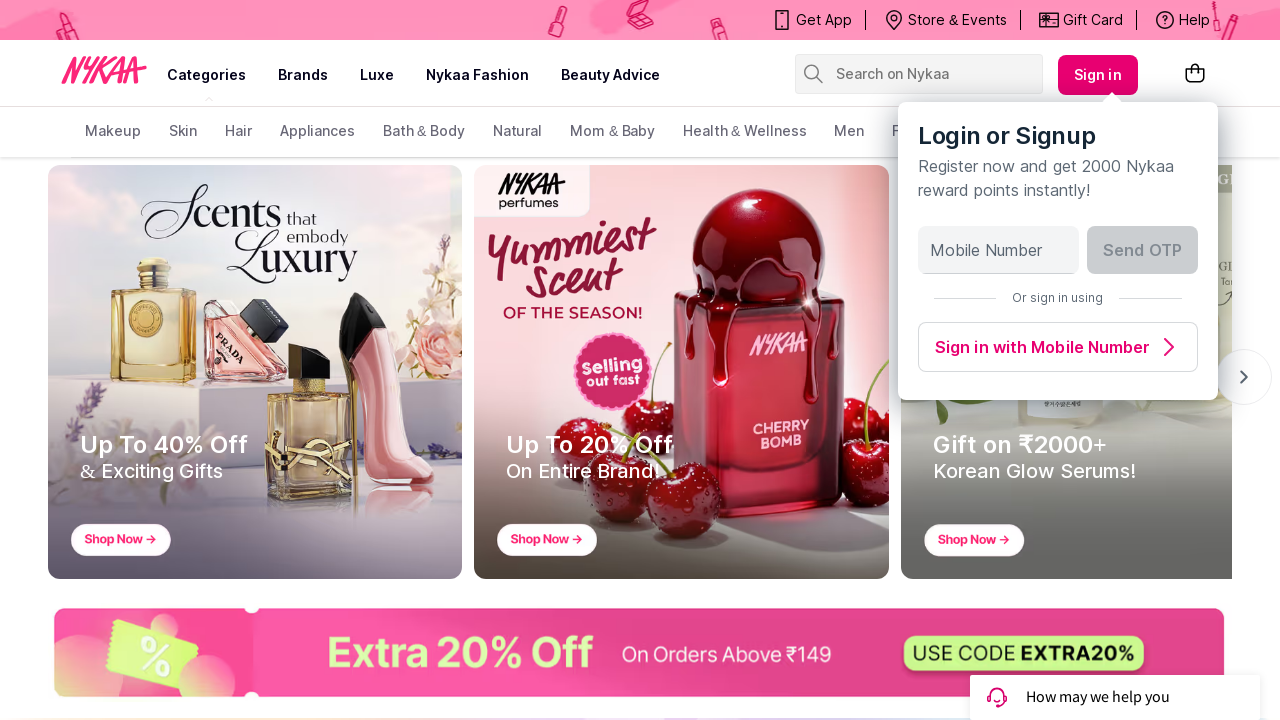

Navigated to Nykaa website
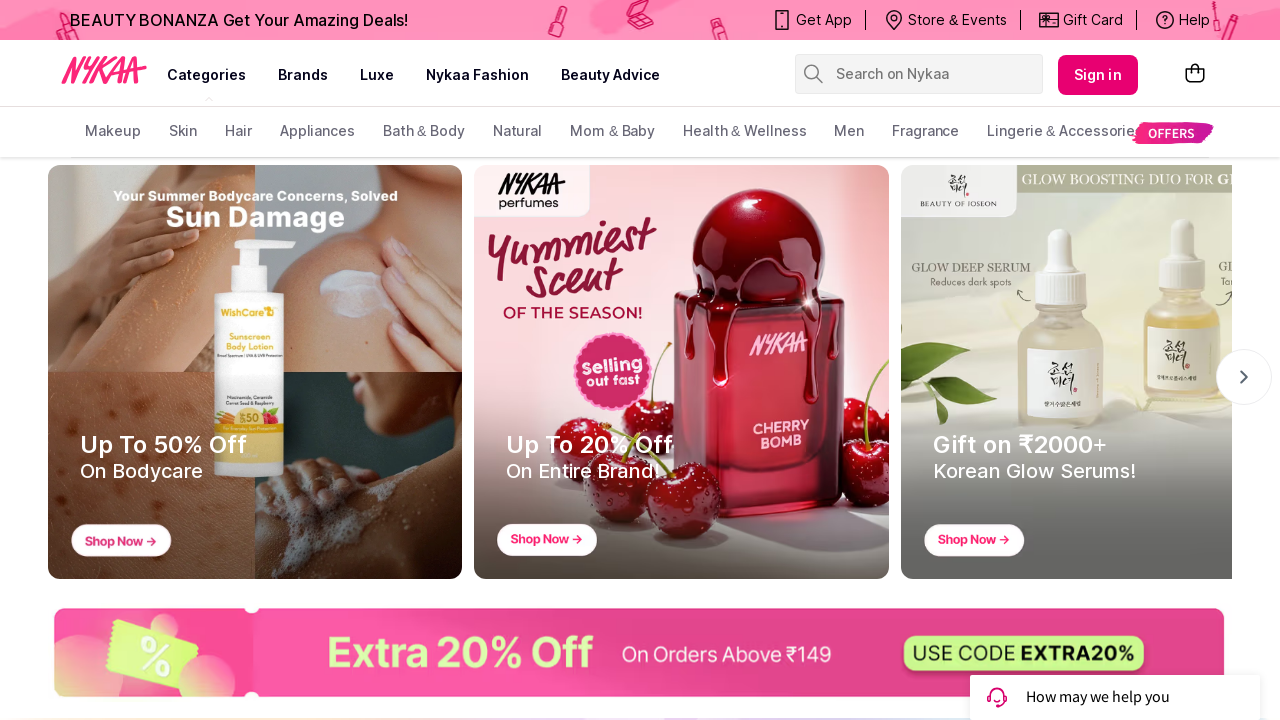

Verified page title exists and is not empty
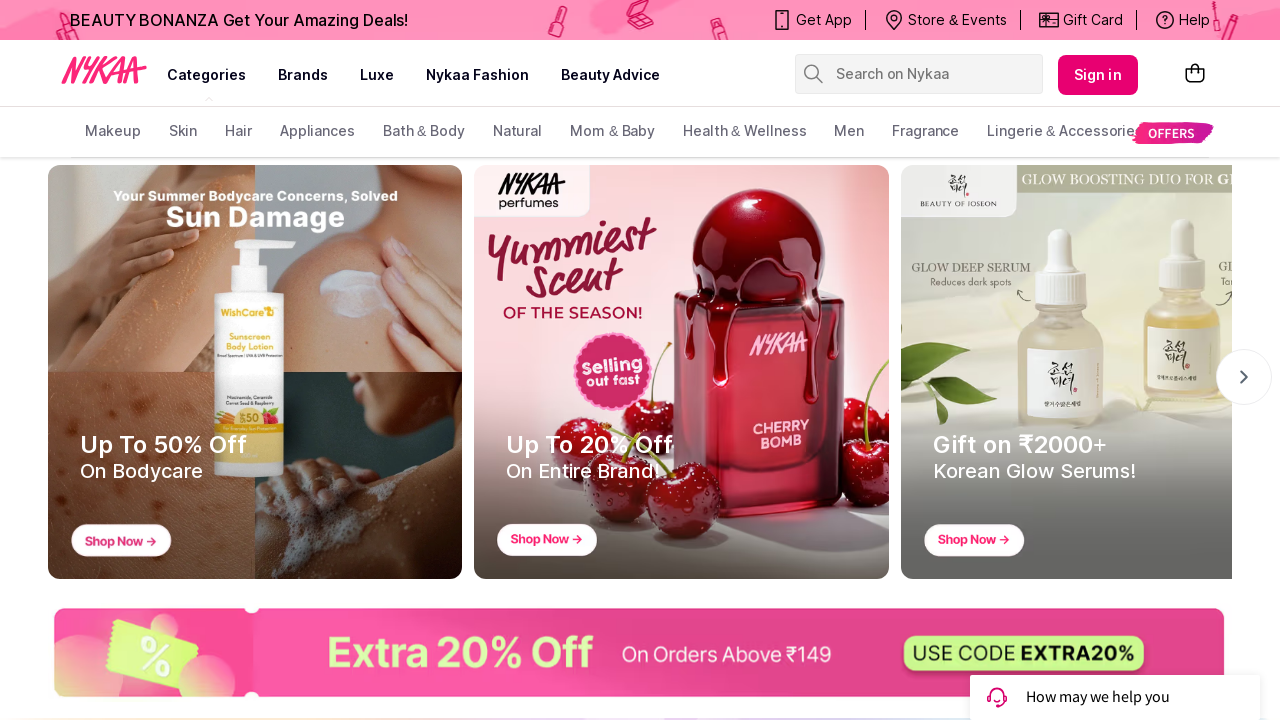

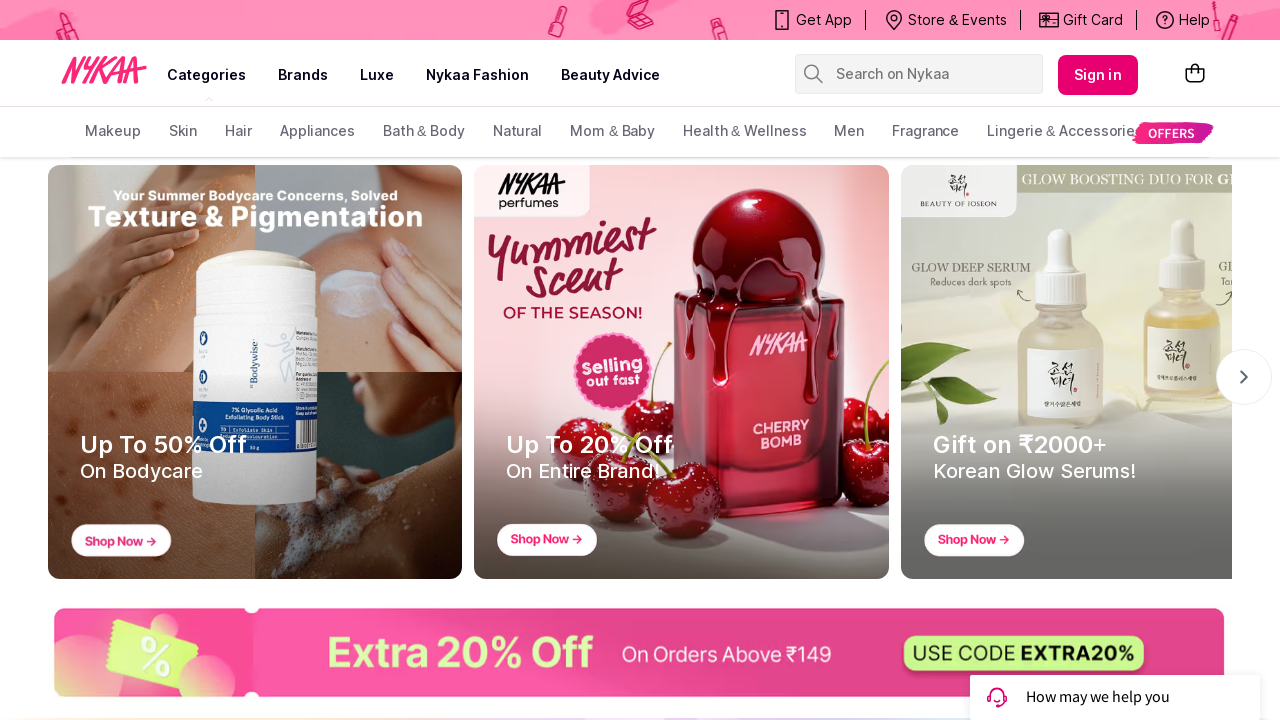